Tests navigation to the Jobs page by clicking the Jobs menu item and verifying the page title

Starting URL: https://alchemy.hguy.co/jobs/

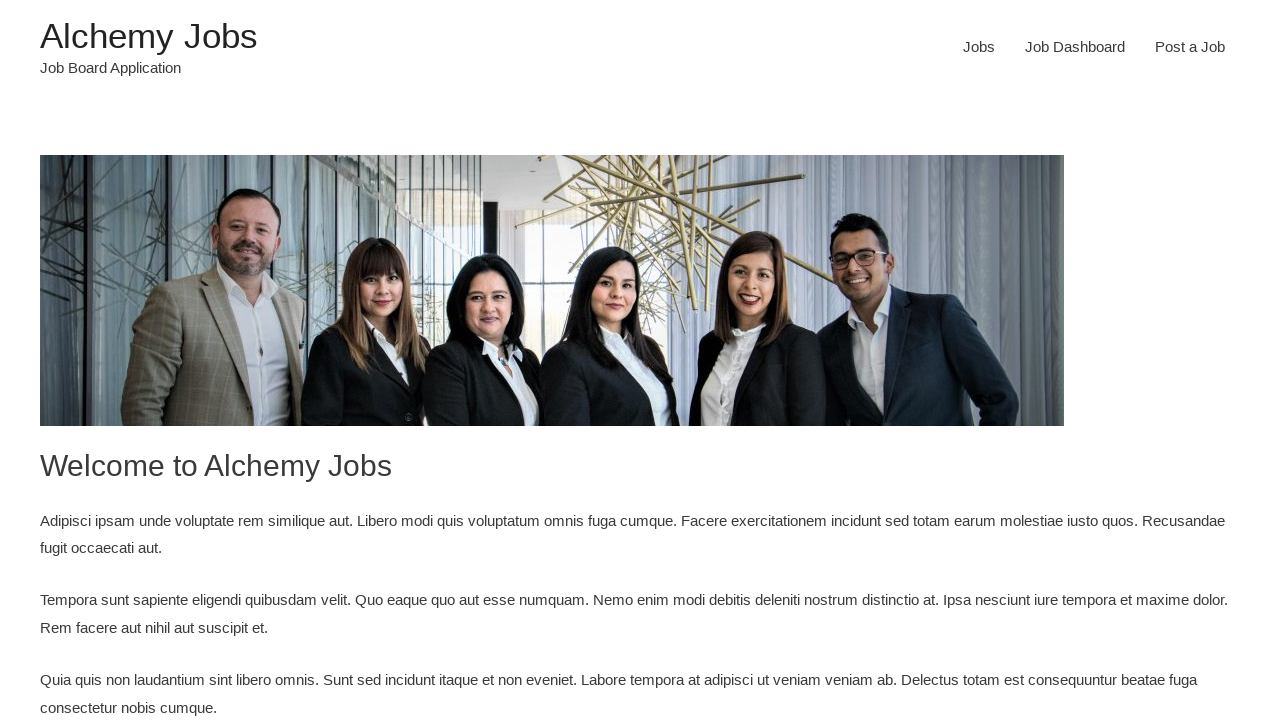

Clicked Jobs menu item at (979, 47) on #menu-item-24 > a:nth-child(1)
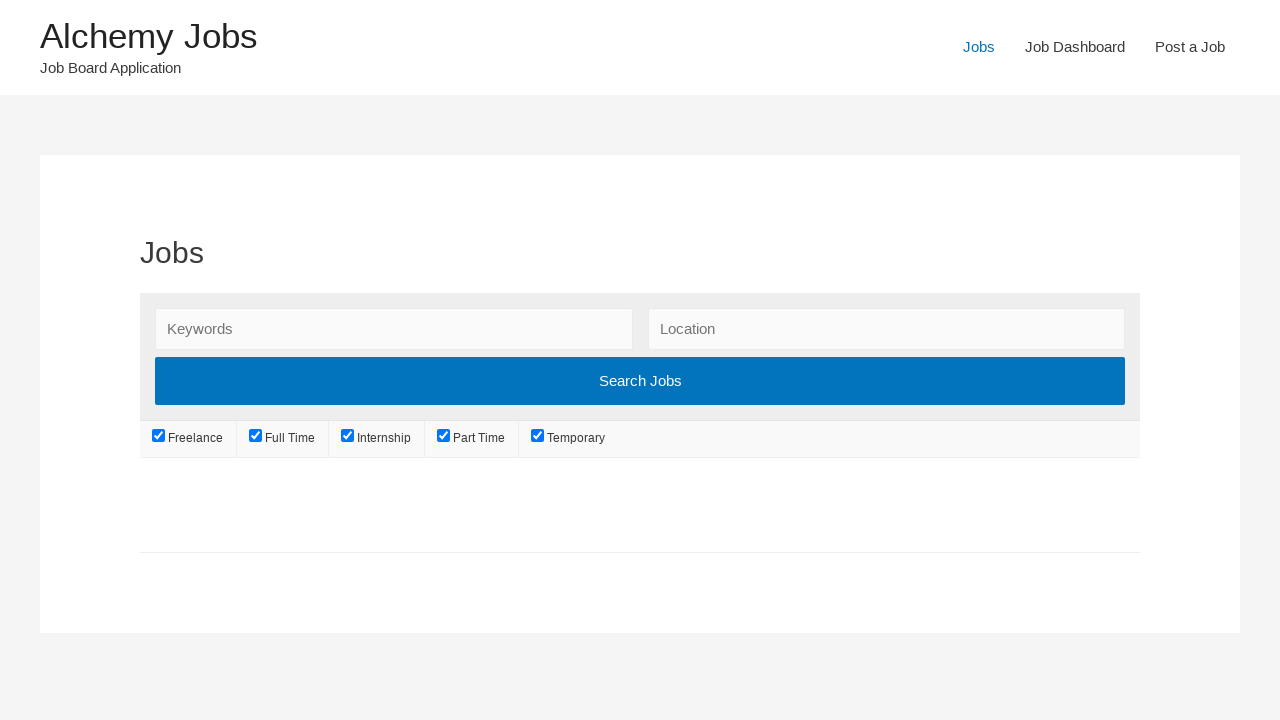

Jobs page loaded (networkidle)
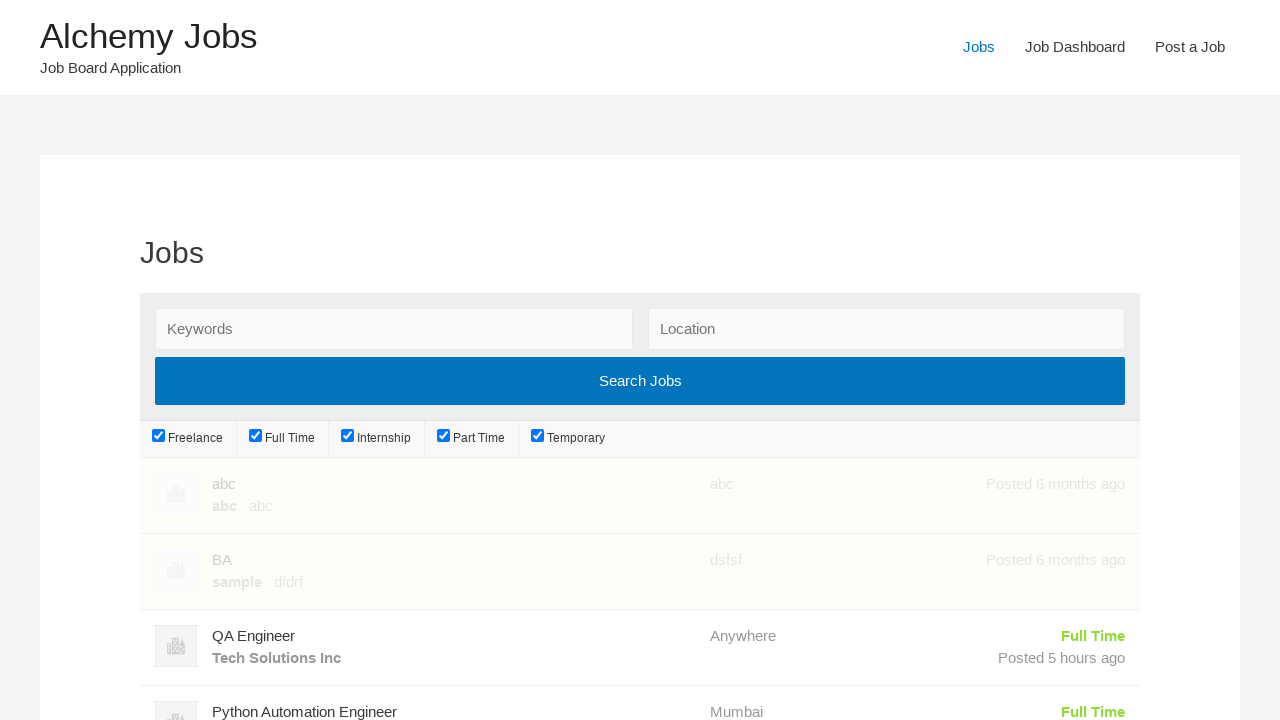

Verified page title is 'Jobs – Alchemy Jobs'
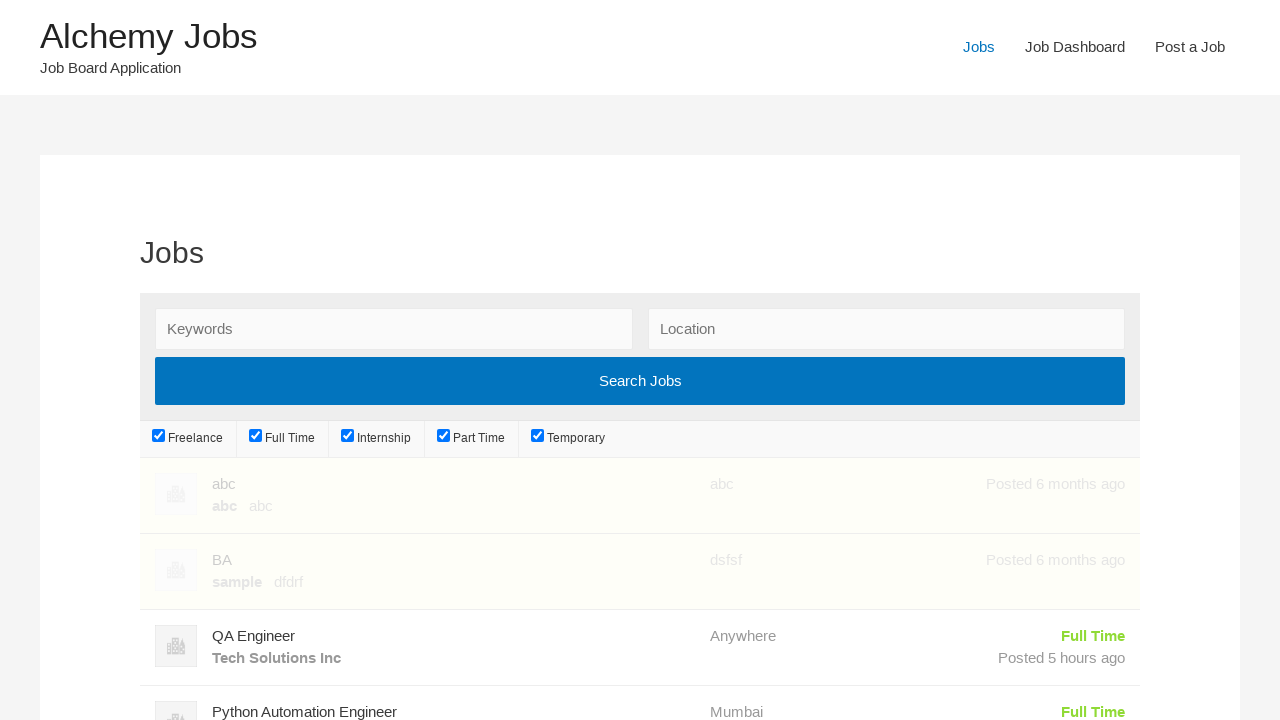

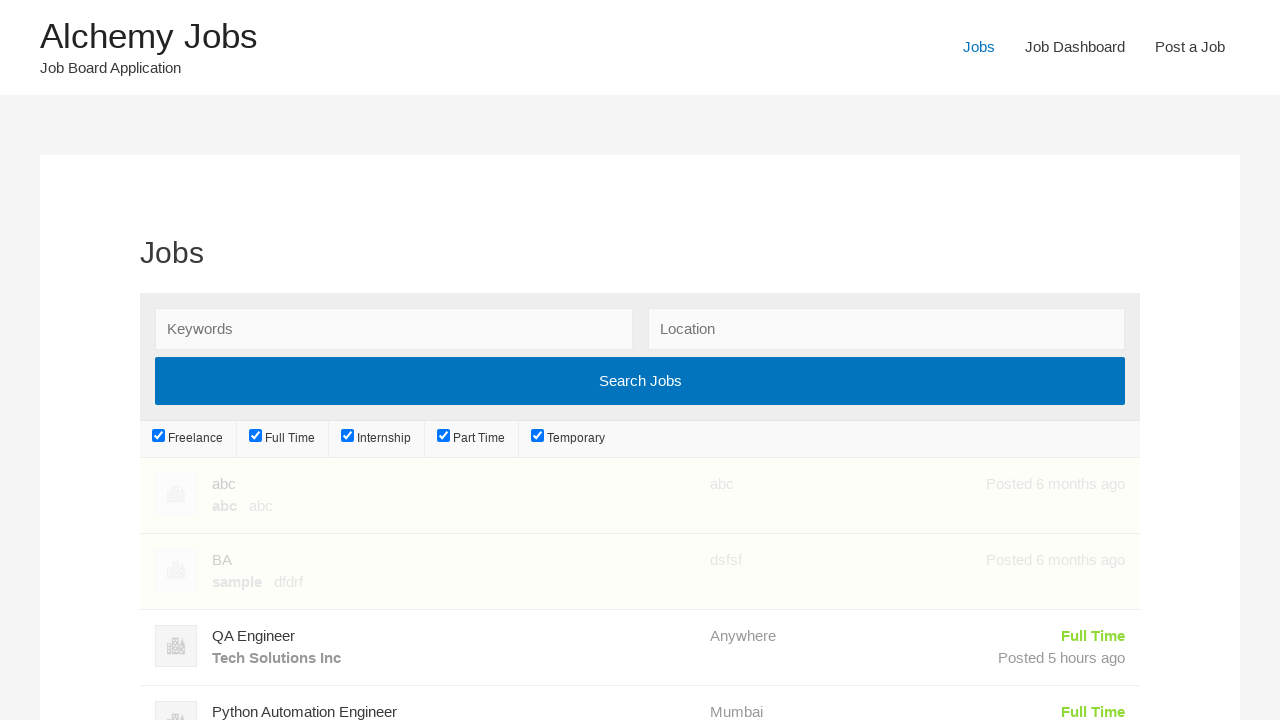